Tests navigation to A/B Testing page by clicking on the A/B Testing link from the homepage

Starting URL: http://the-internet.herokuapp.com/

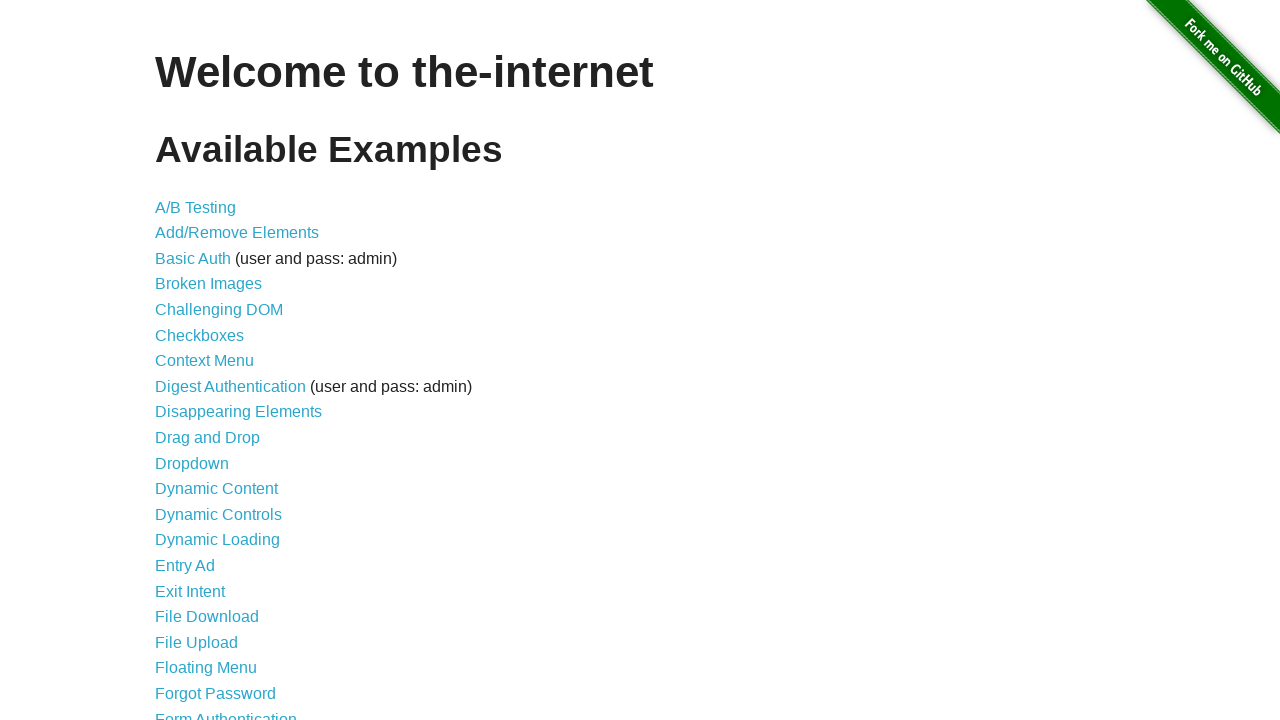

Navigated to homepage at http://the-internet.herokuapp.com/
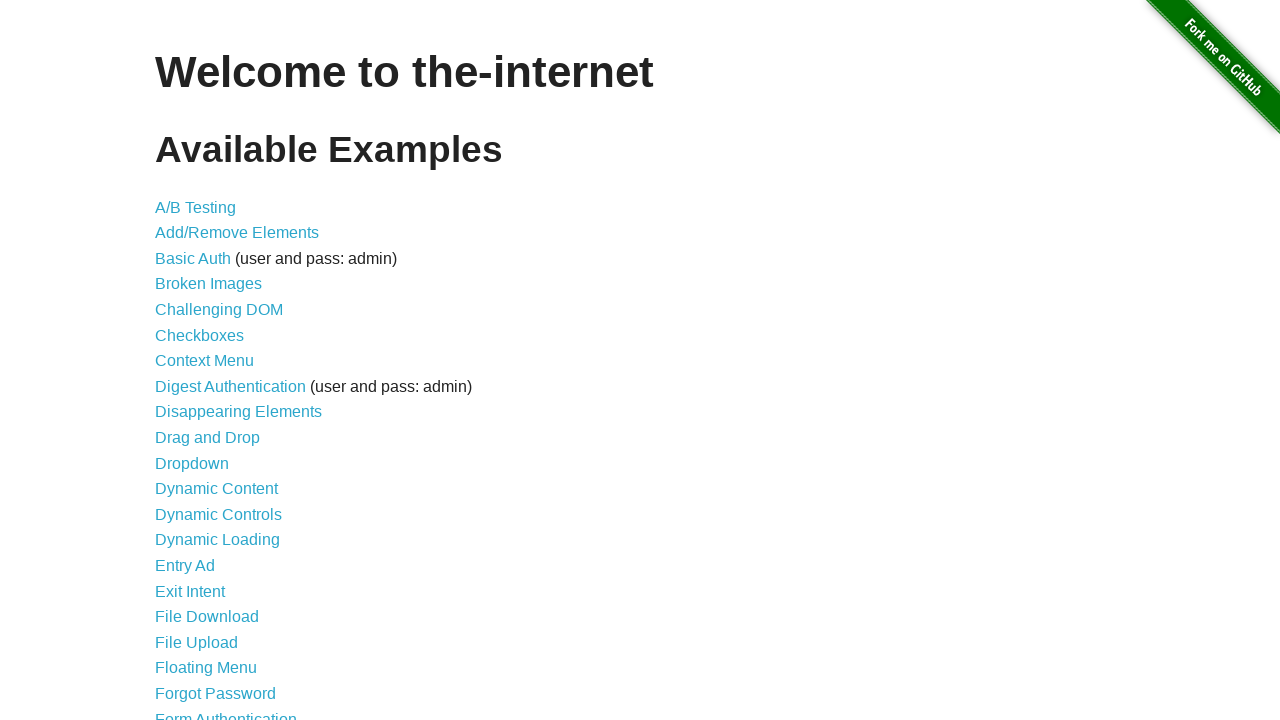

Clicked on A/B Testing link at (196, 207) on a[href='/abtest']
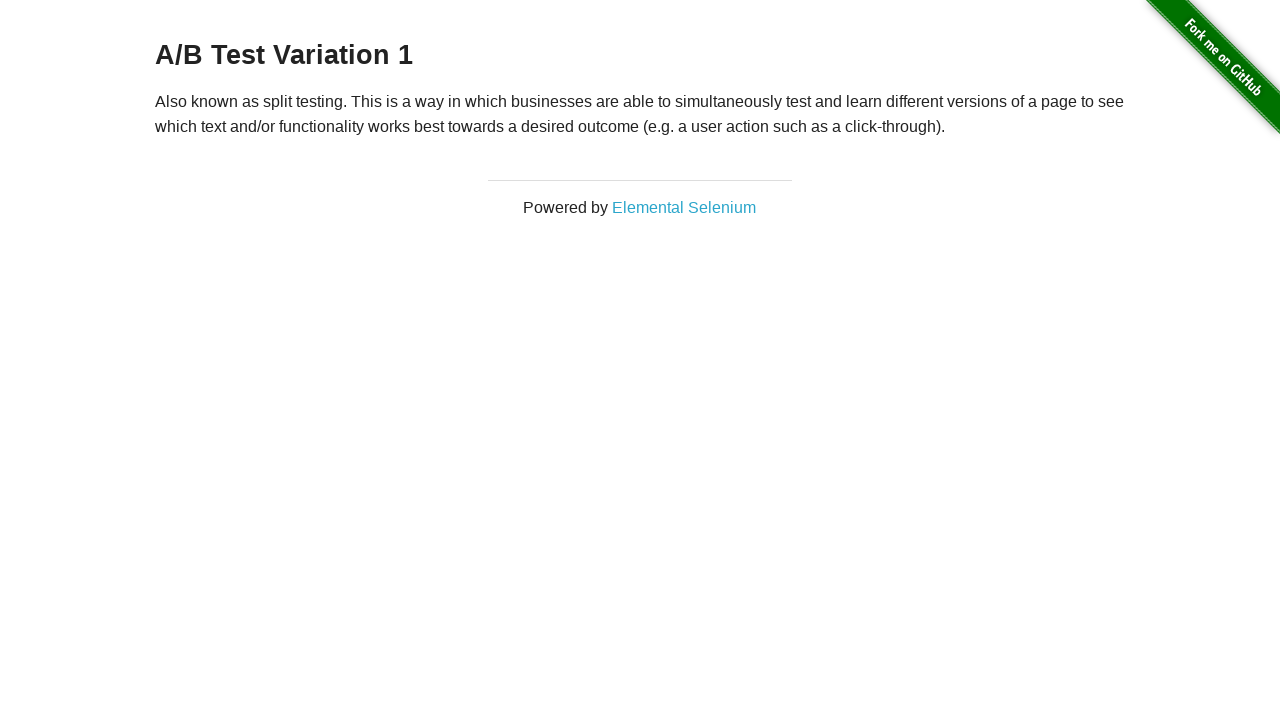

A/B Testing page loaded successfully
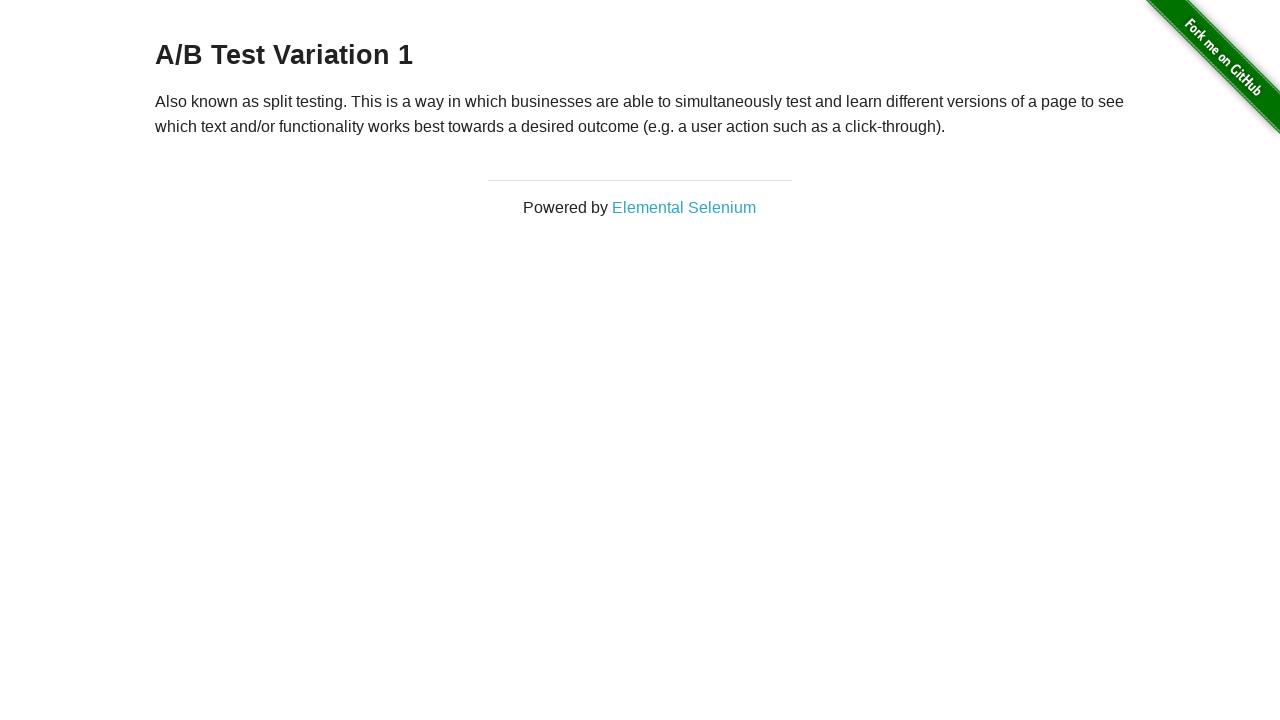

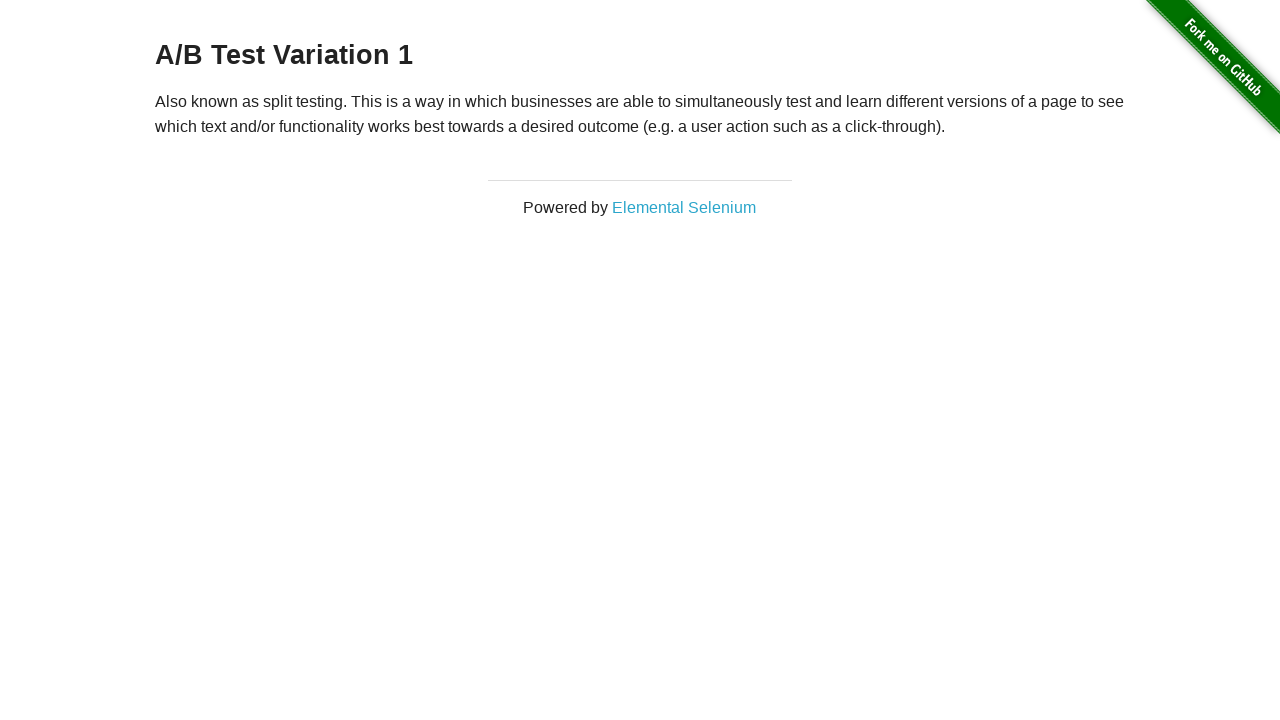